Tests navigation to the Atom Bank website and clicks on the mortgages menu link to access the mortgages section.

Starting URL: https://www.atombank.co.uk/

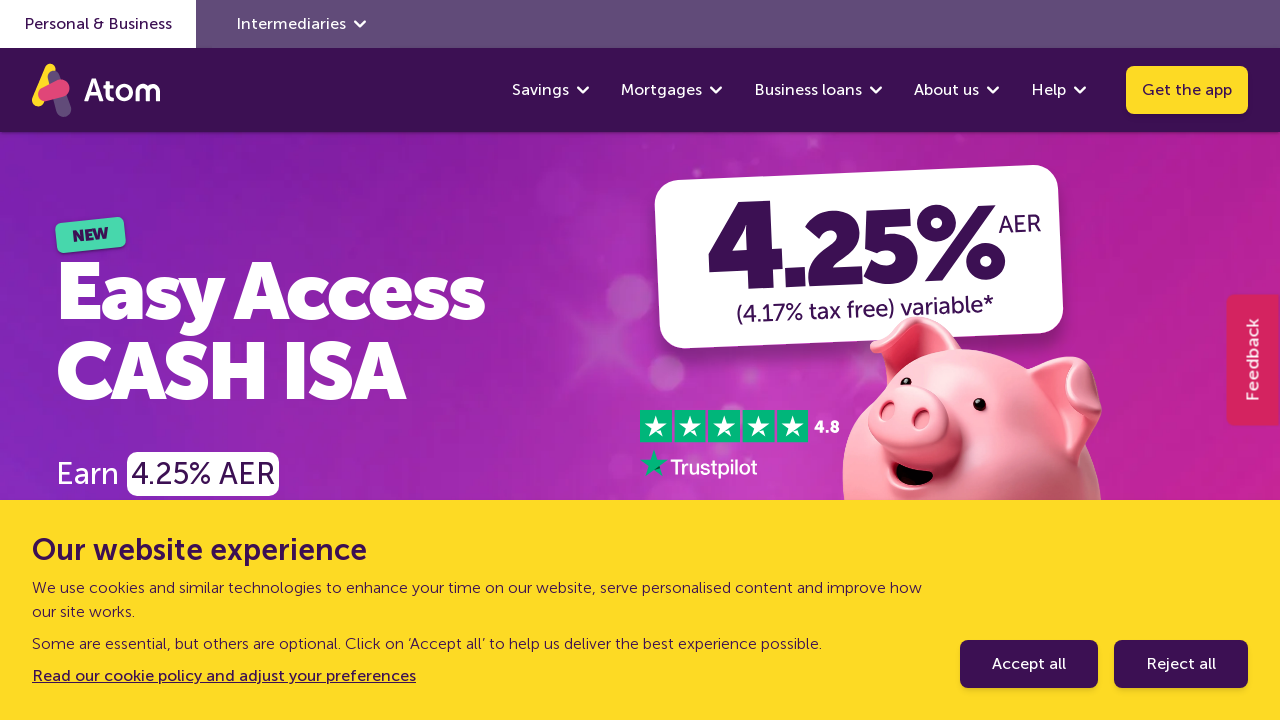

Clicked on the Mortgages menu link at (662, 90) on a[href='/mortgages/']
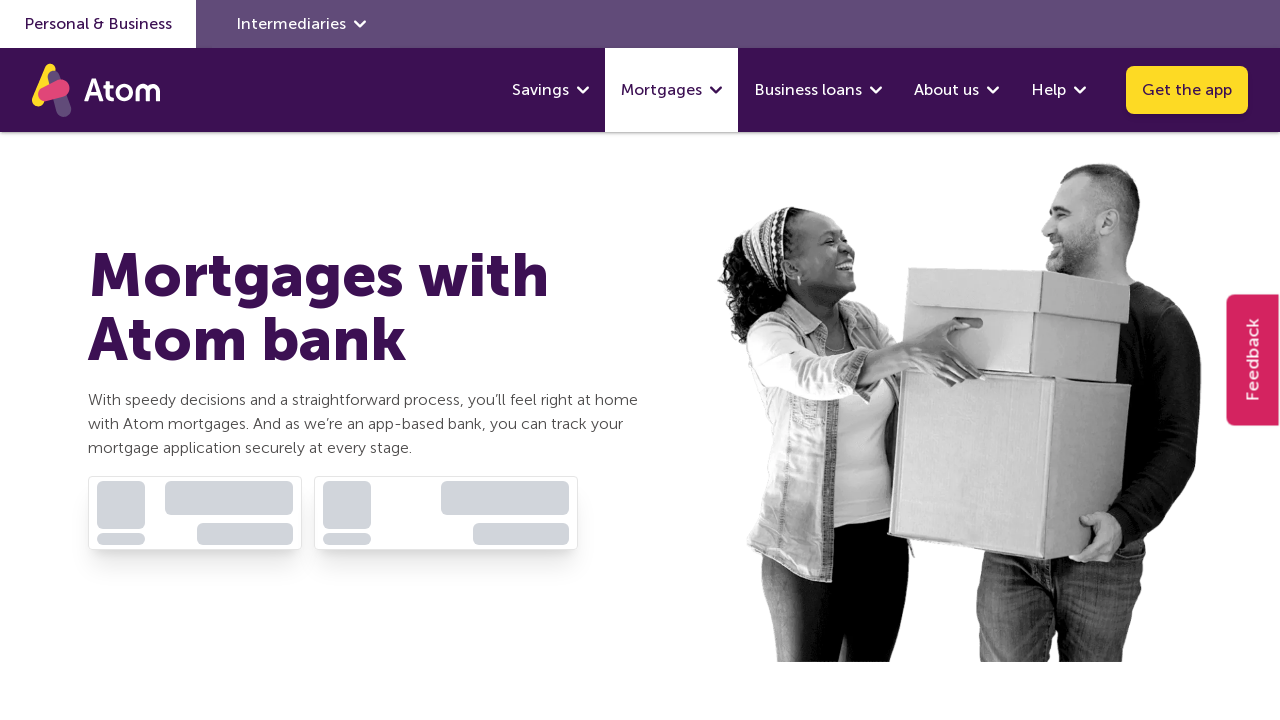

Mortgages page loaded successfully
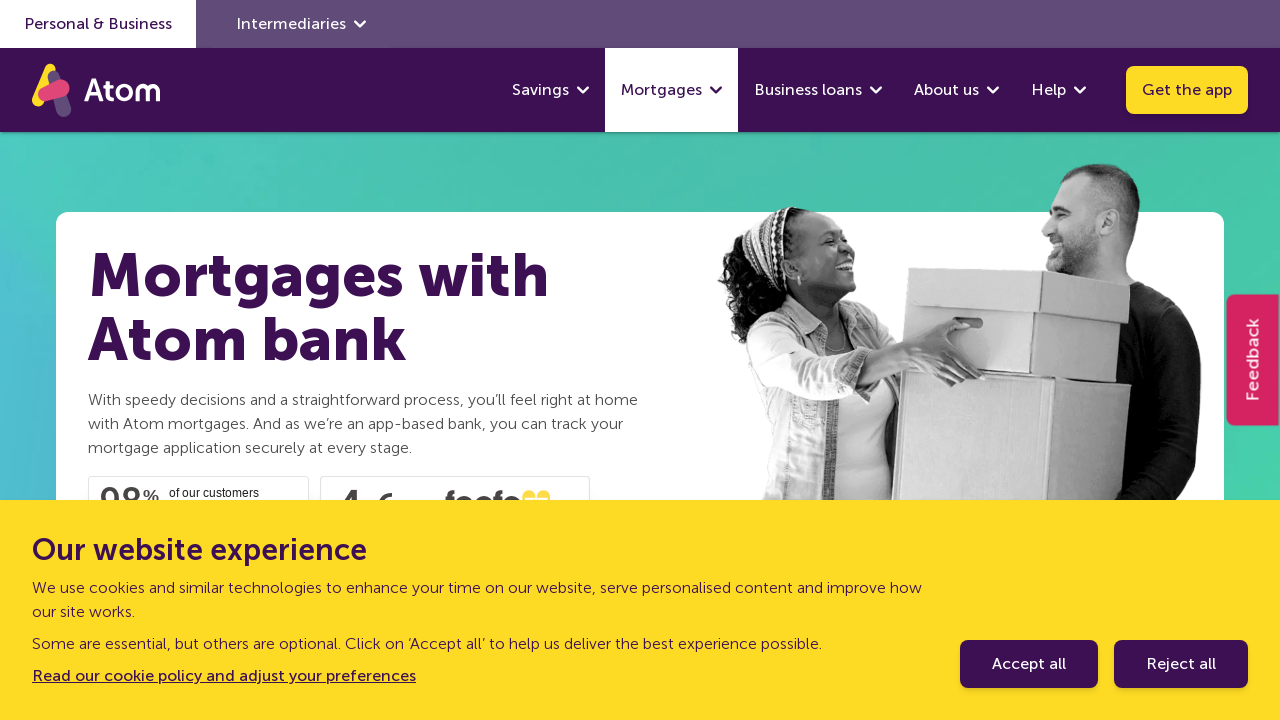

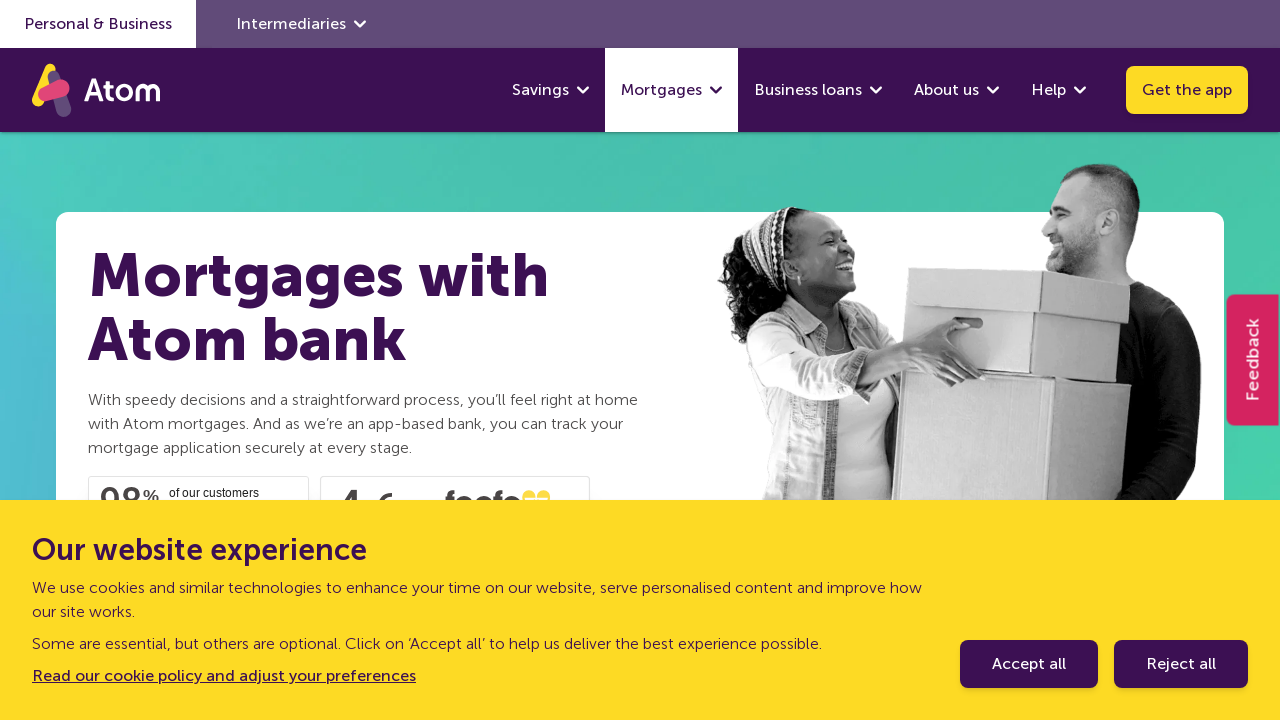